Navigates to Form Authentication page, clicks login with empty fields, then closes the error message

Starting URL: https://the-internet.herokuapp.com/

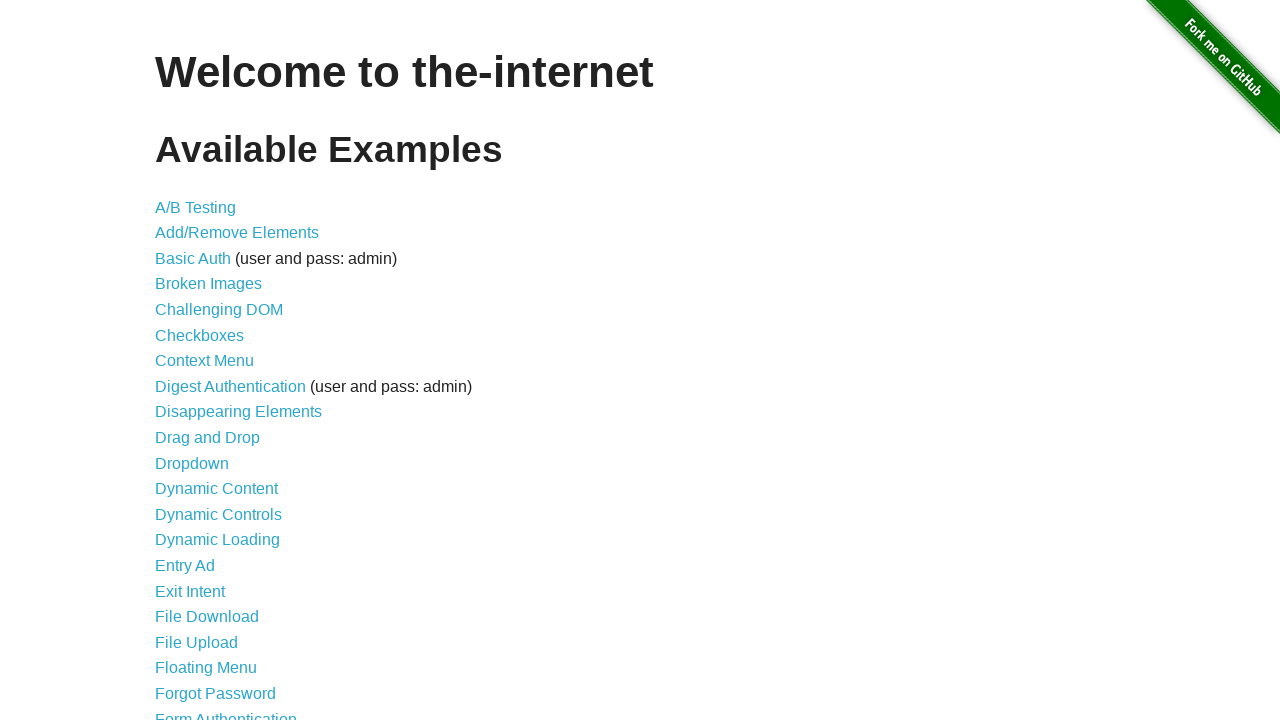

Clicked on Form Authentication link at (226, 712) on xpath=//a[text()='Form Authentication']
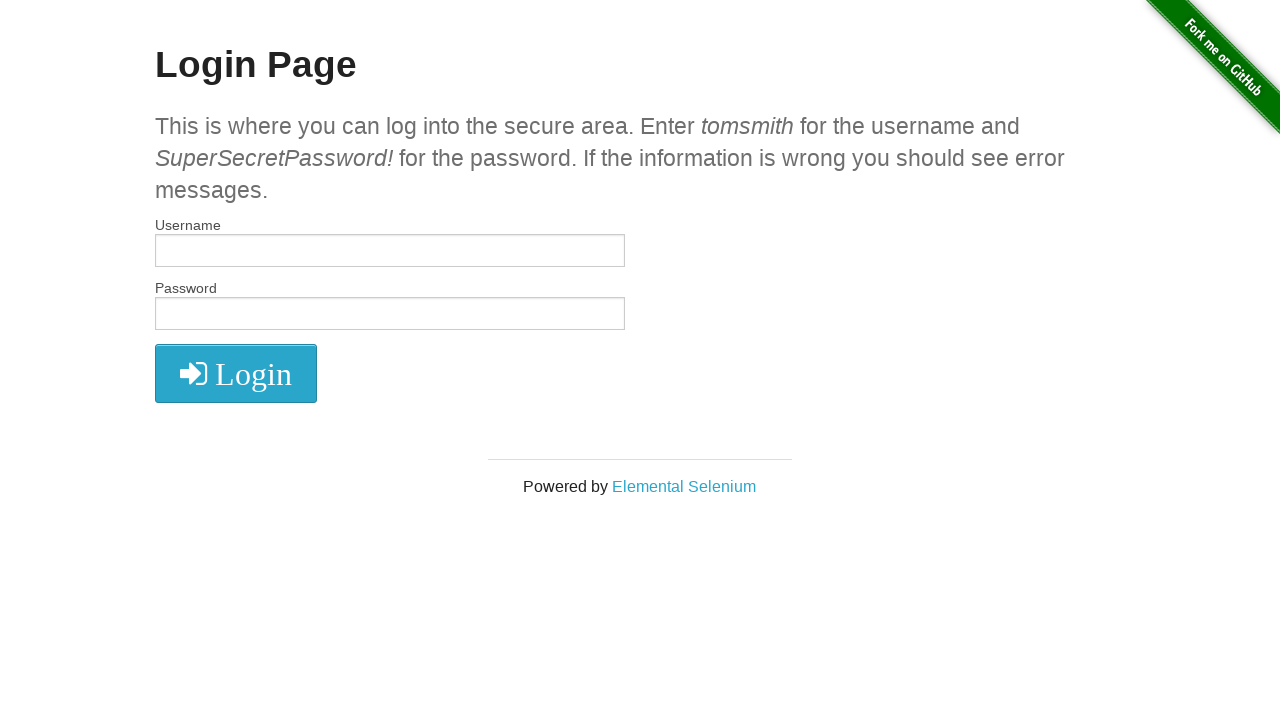

Clicked login button with empty fields at (236, 374) on xpath=//*[@id='login']/button/i
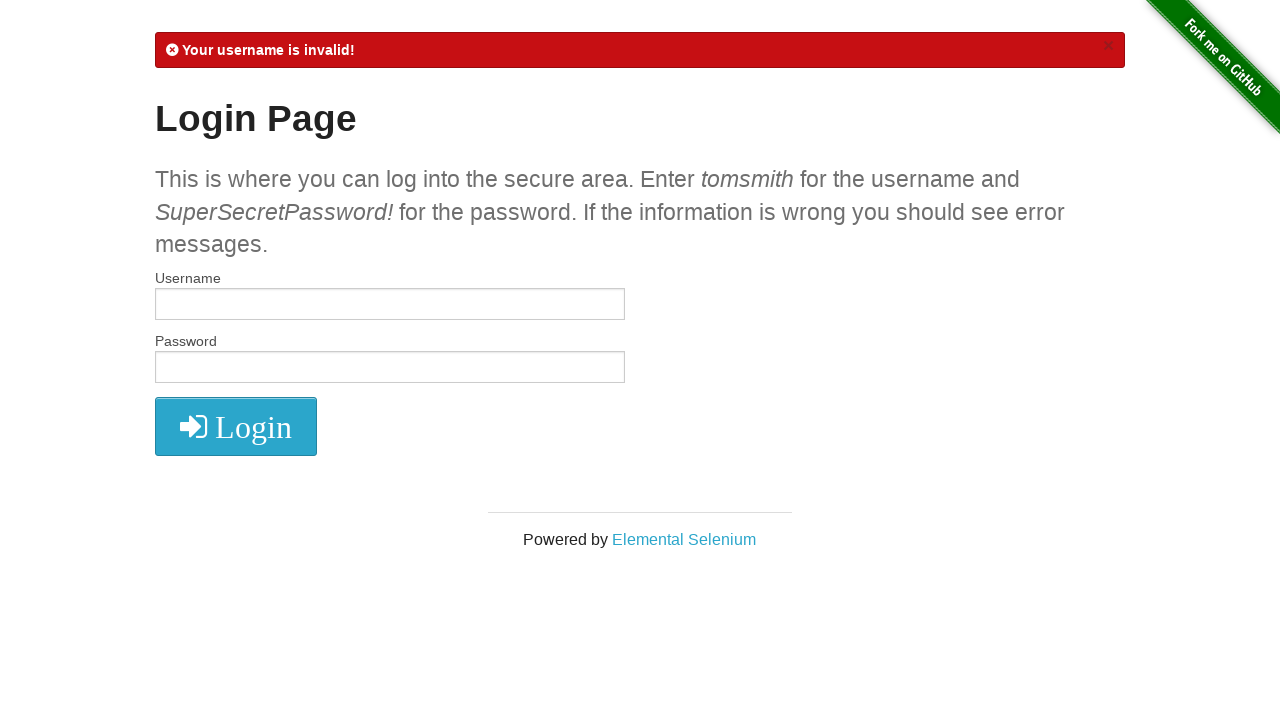

Error message appeared
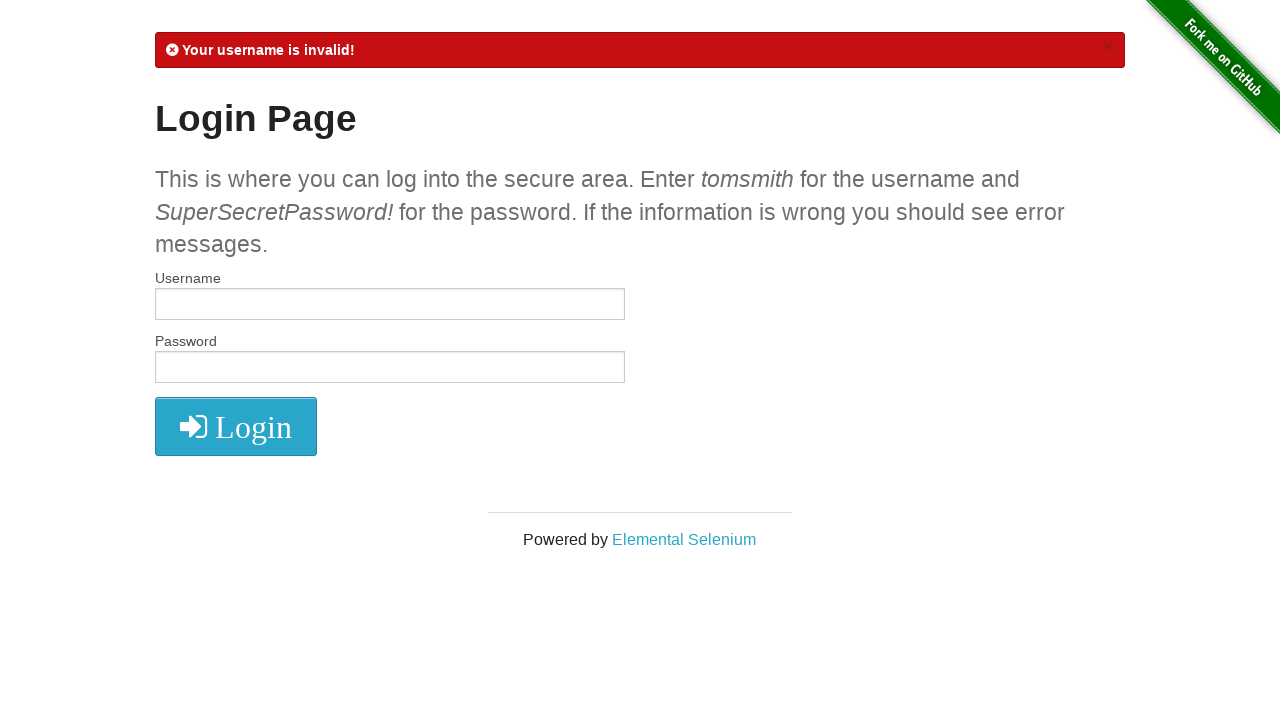

Closed the error message at (1108, 46) on xpath=//a[@class='close']
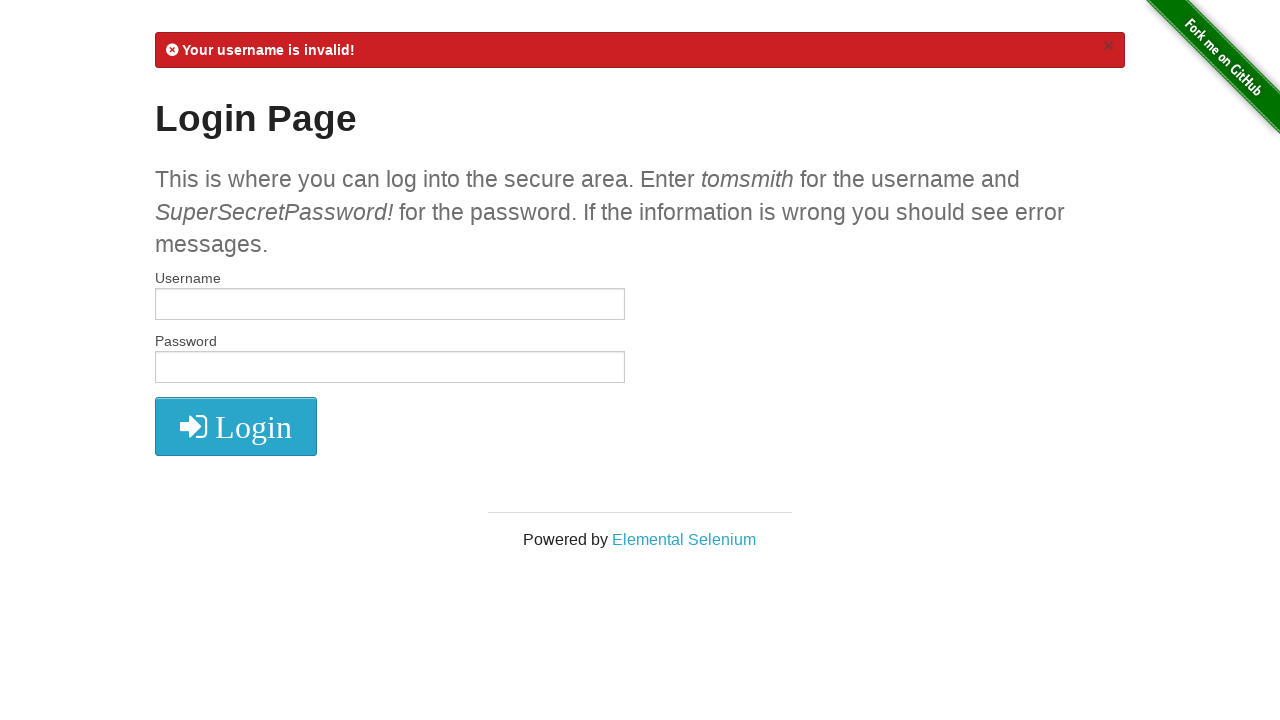

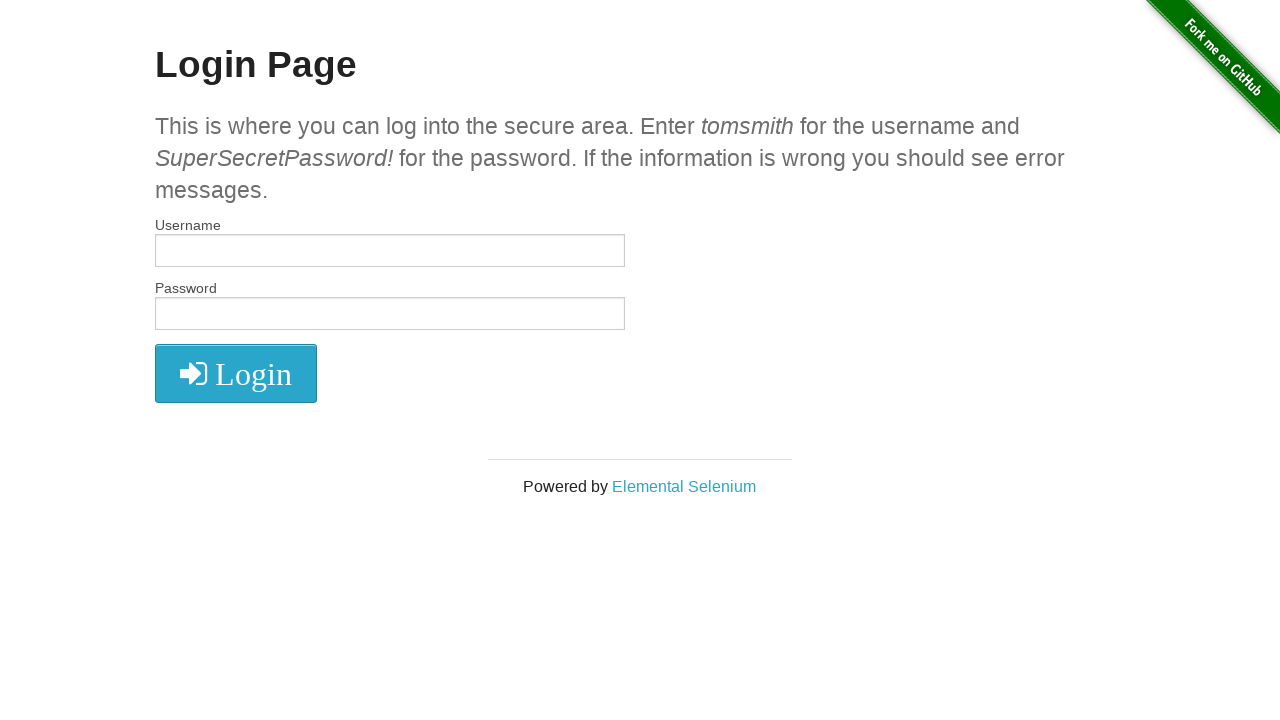